Navigates to the Maruti Suzuki website and loads the homepage

Starting URL: https://www.marutisuzuki.com/

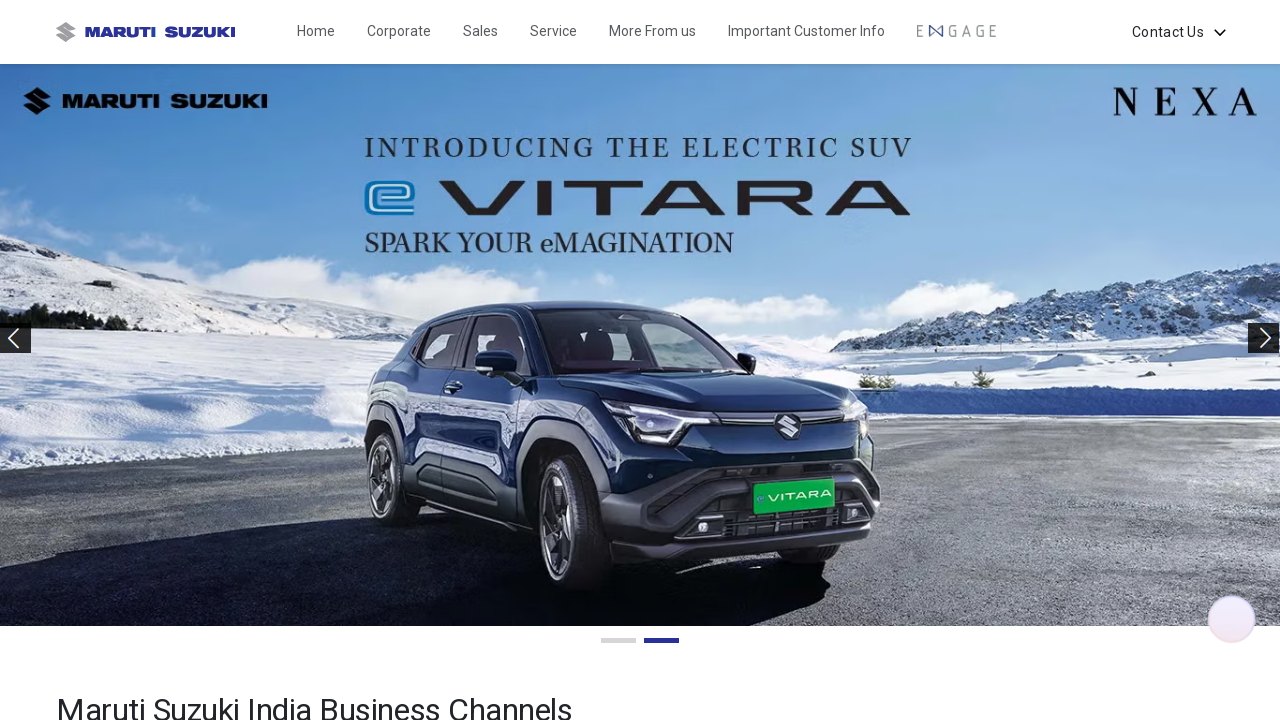

Waited for page DOM to fully load on Maruti Suzuki homepage
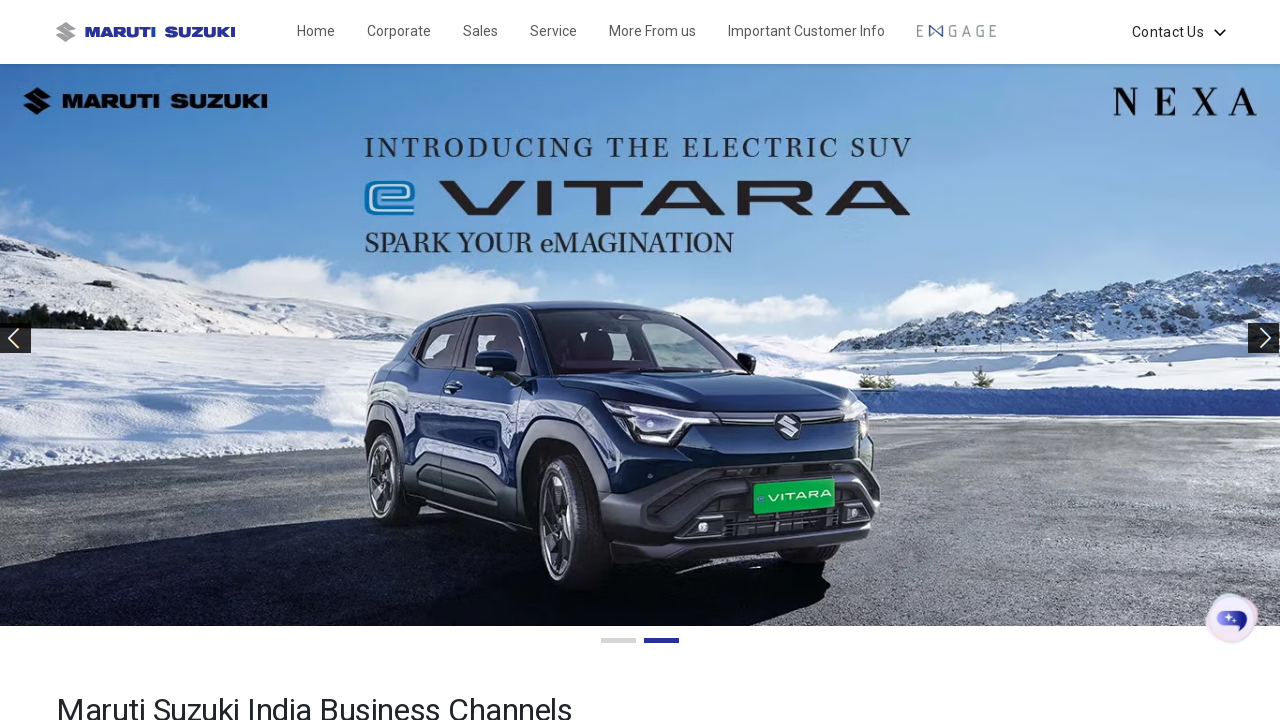

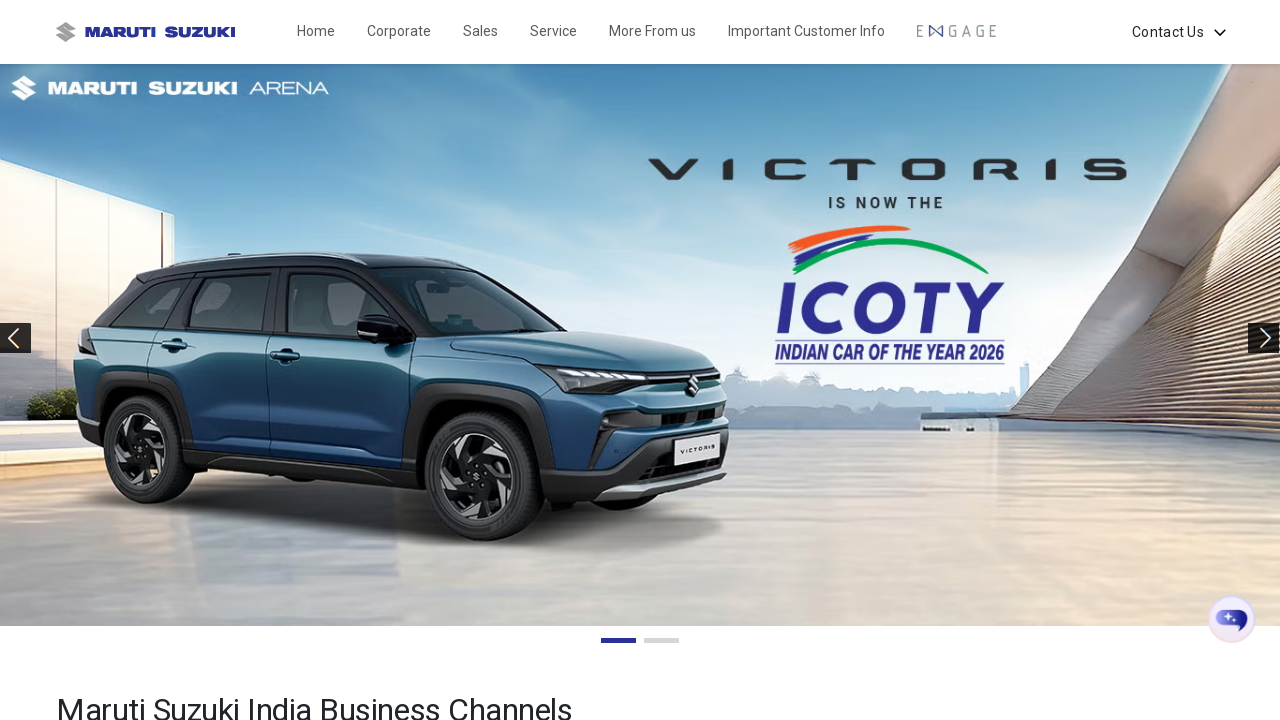